Tests checkbox functionality by verifying initial state, selecting Option 2 and Option 3, clicking the result button, and verifying the displayed result text.

Starting URL: https://kristinek.github.io/site/examples/actions

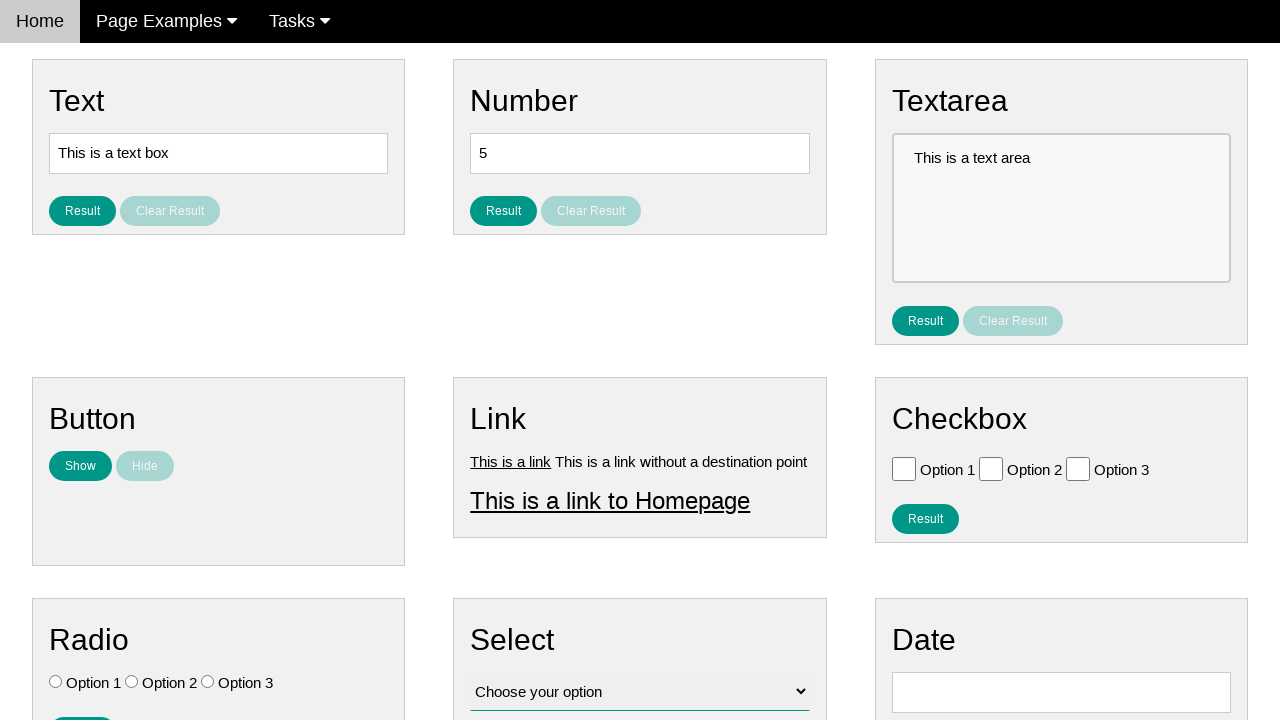

Checkboxes loaded
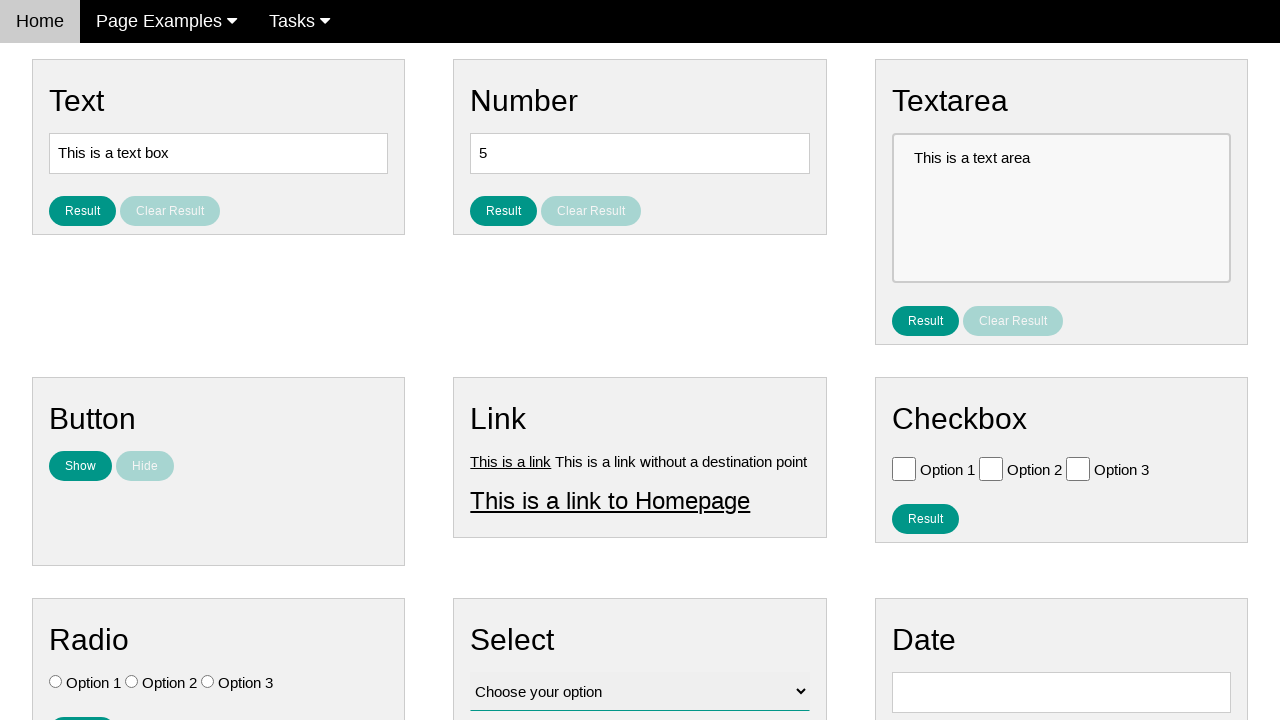

Clicked Option 2 checkbox at (991, 468) on .w3-check[value='Option 2'][type='checkbox']
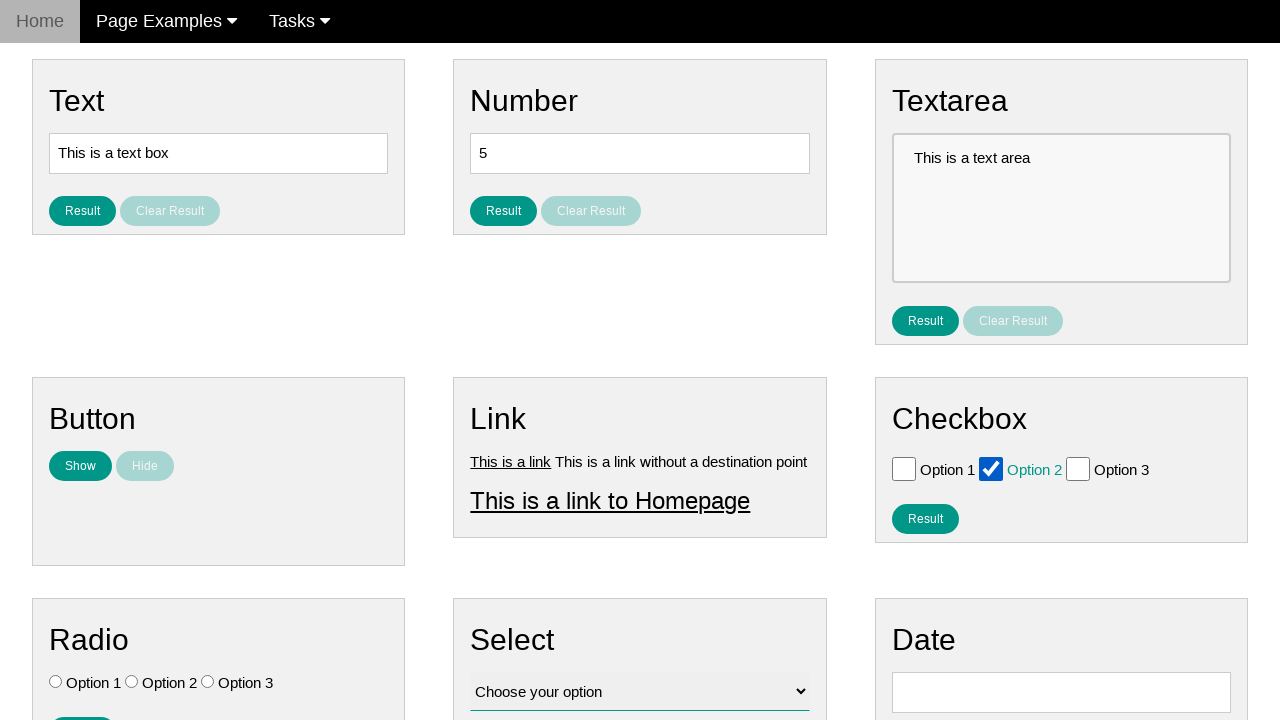

Clicked Option 3 checkbox at (1078, 468) on .w3-check[value='Option 3'][type='checkbox']
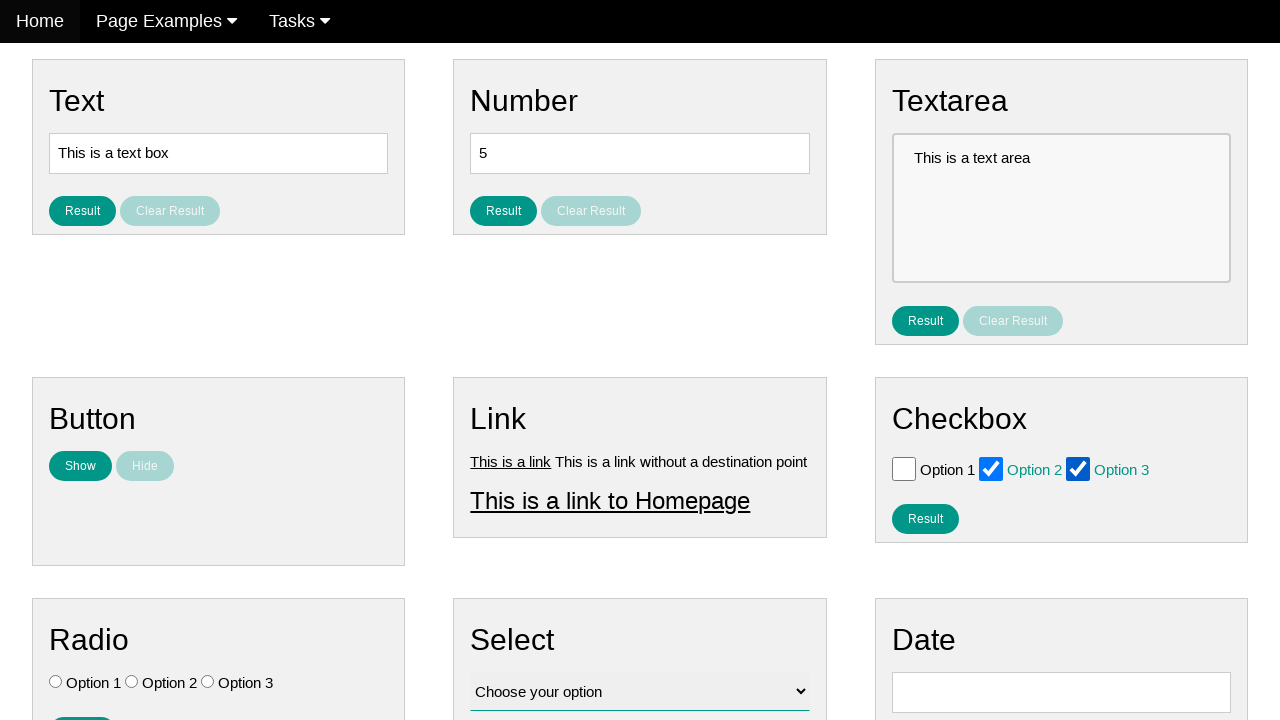

Clicked result button for checkboxes at (925, 518) on #result_button_checkbox
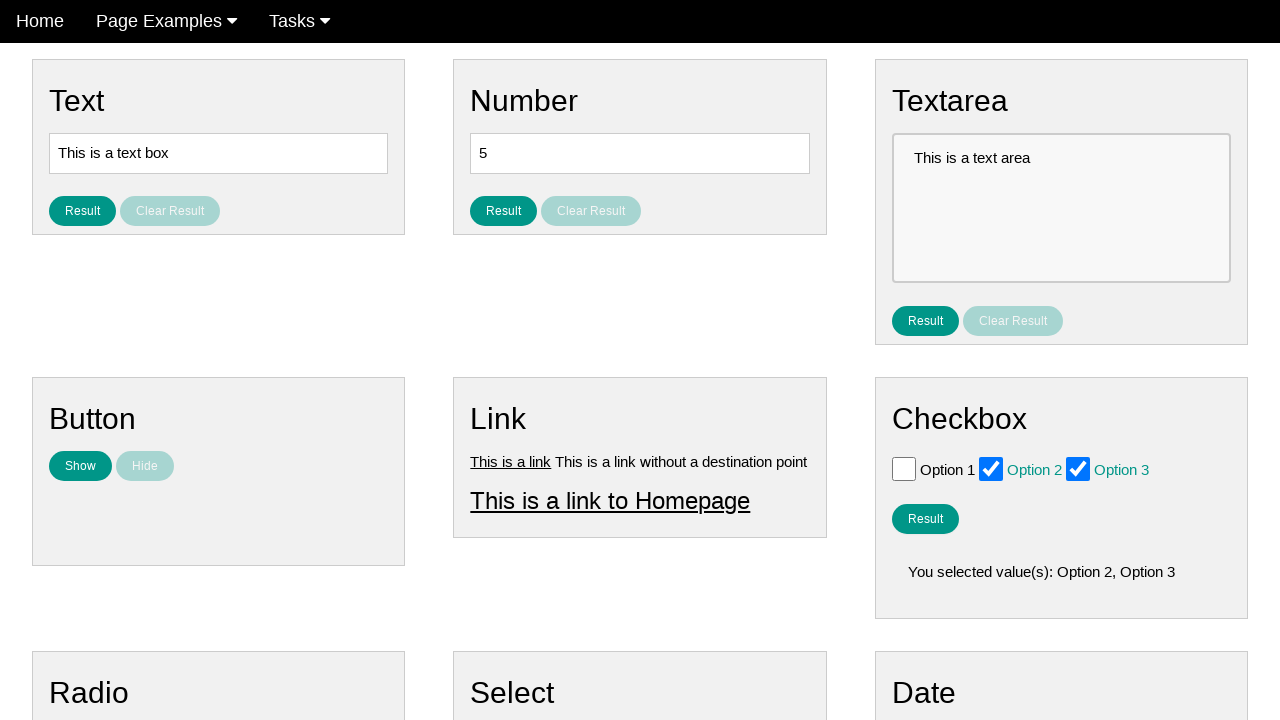

Result text displayed
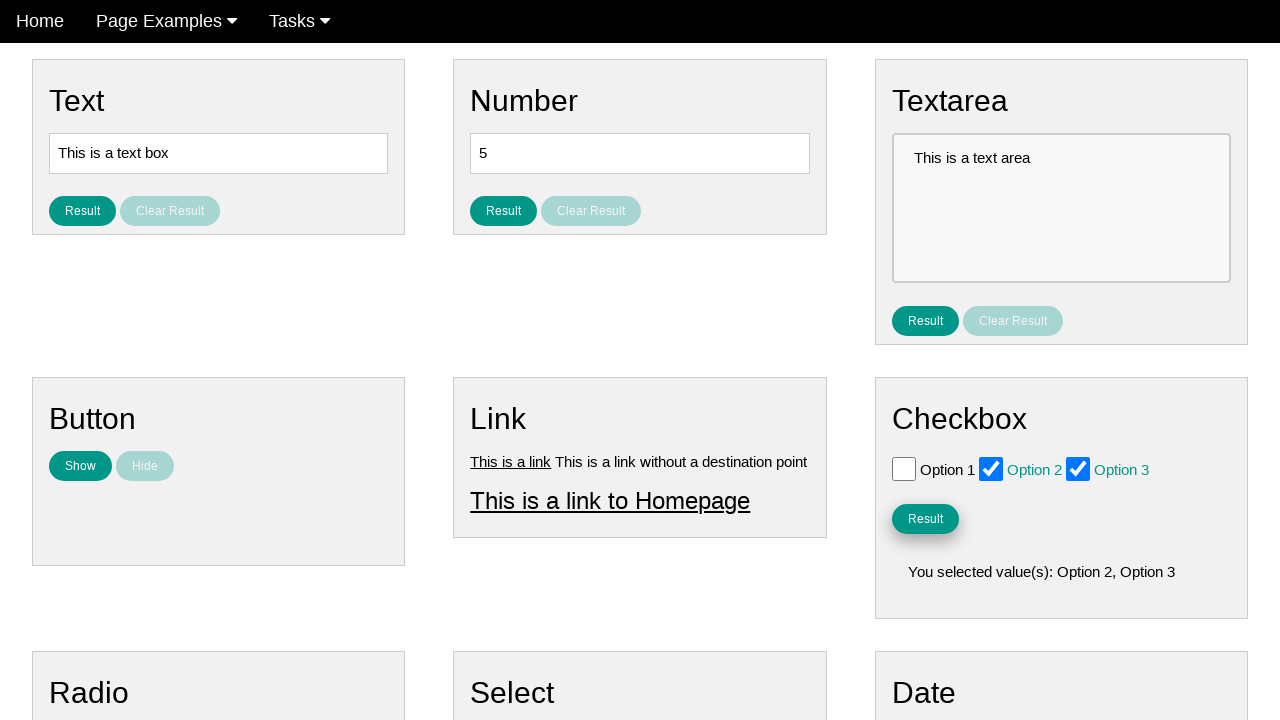

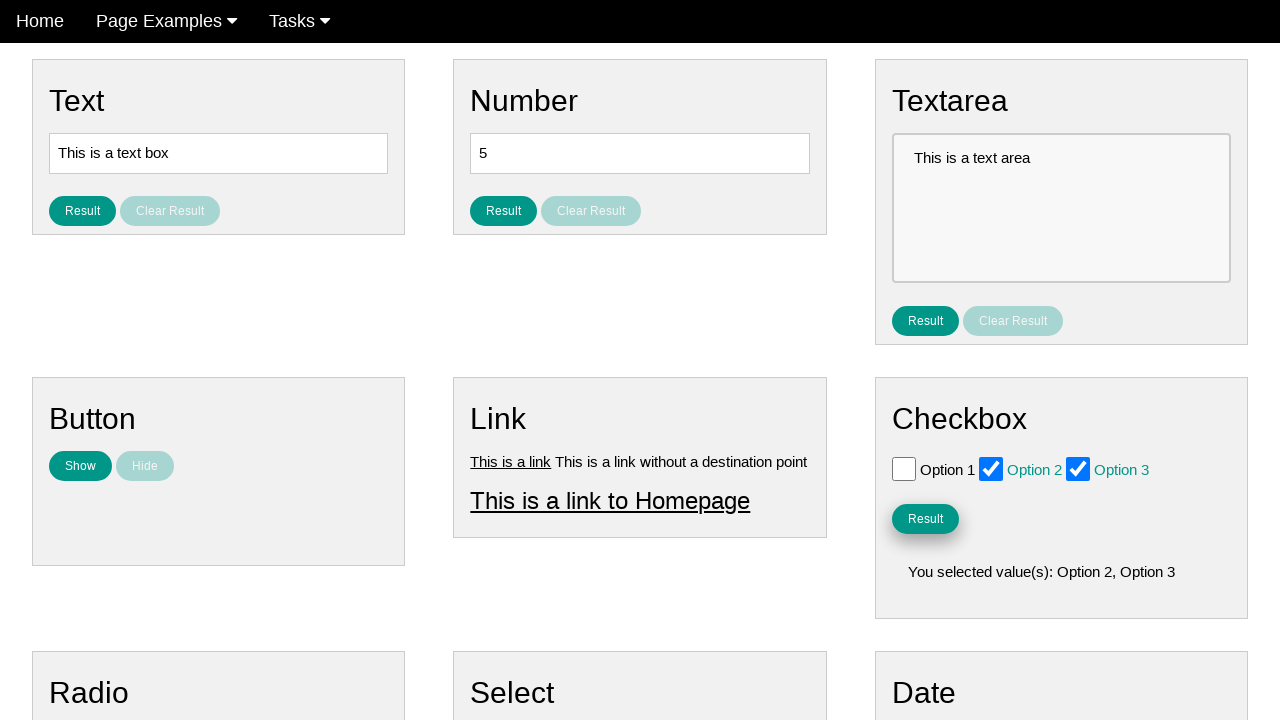